Navigates to the WebdriverIO website and waits for the fixed navigation bar to be displayed

Starting URL: https://webdriver.io

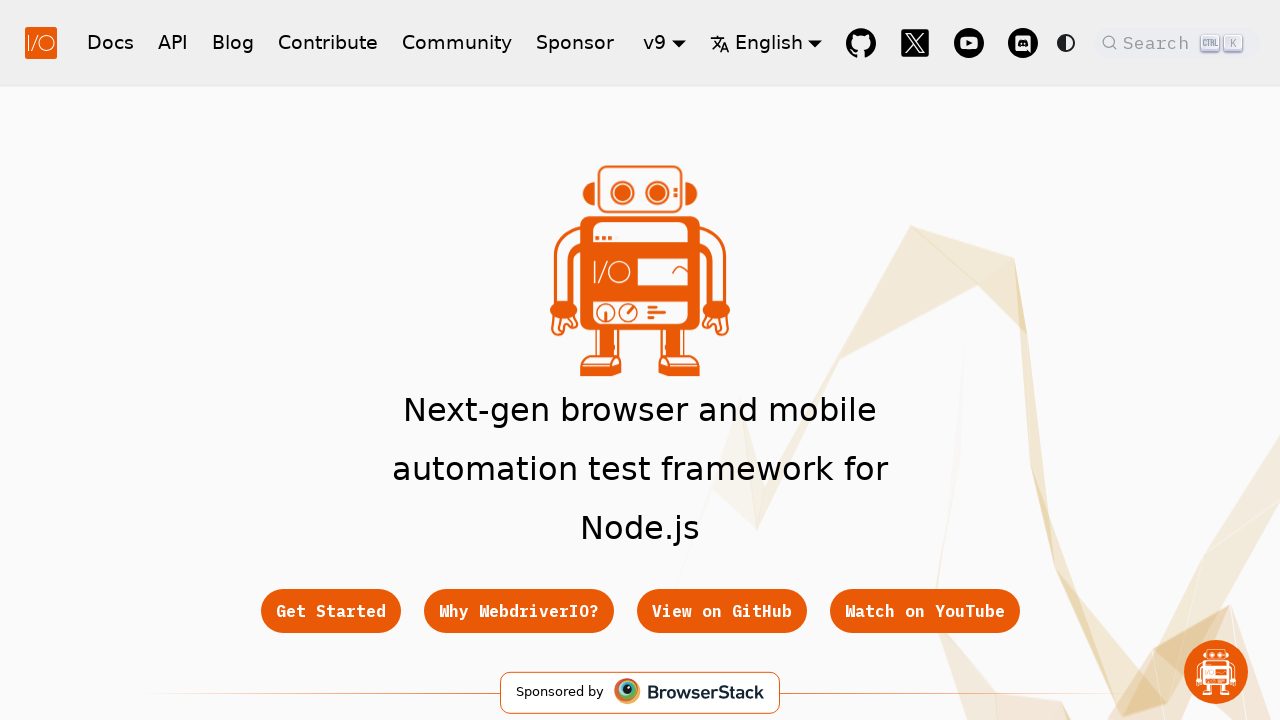

Waited for fixed navigation bar to be visible
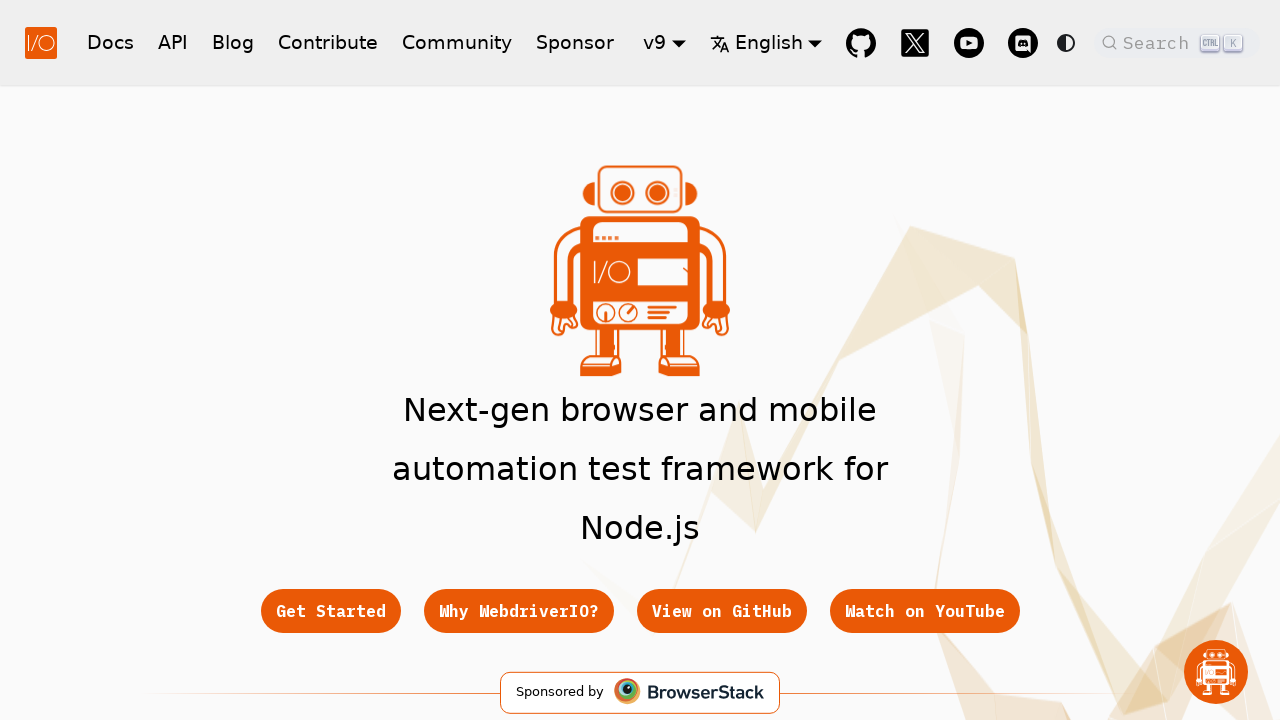

Located the fixed navigation bar element
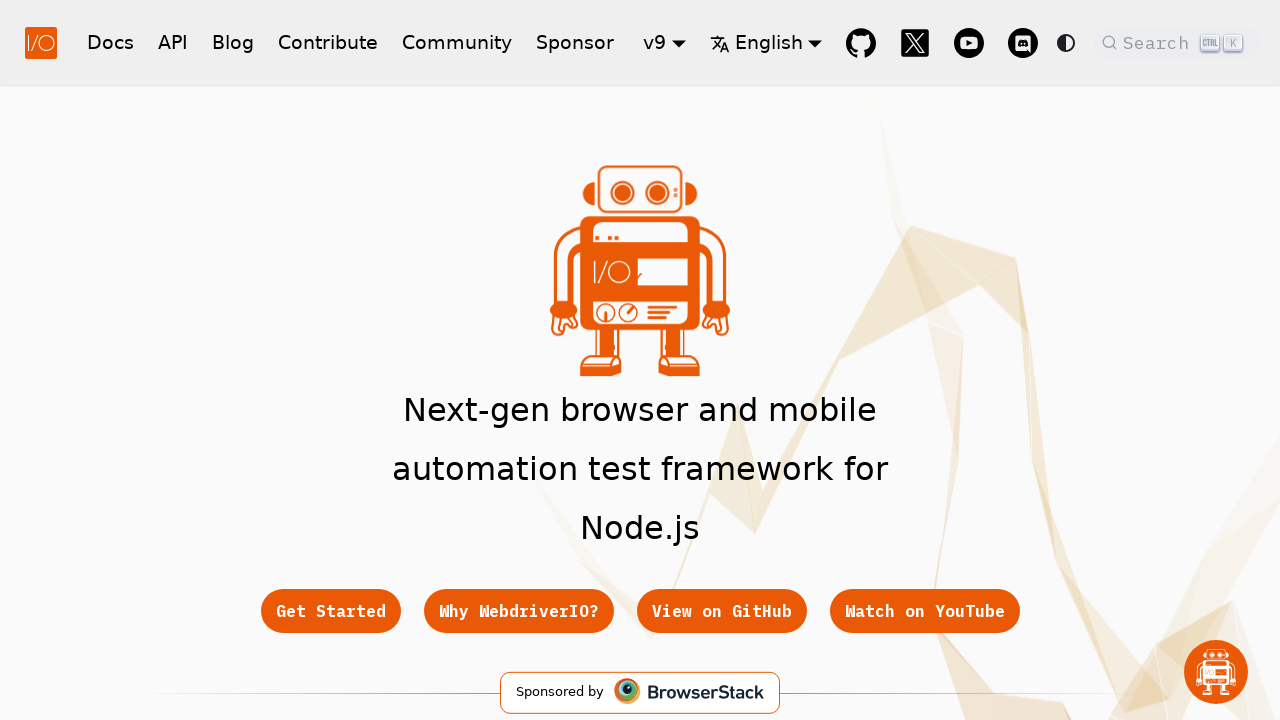

Verified that navigation bar is visible
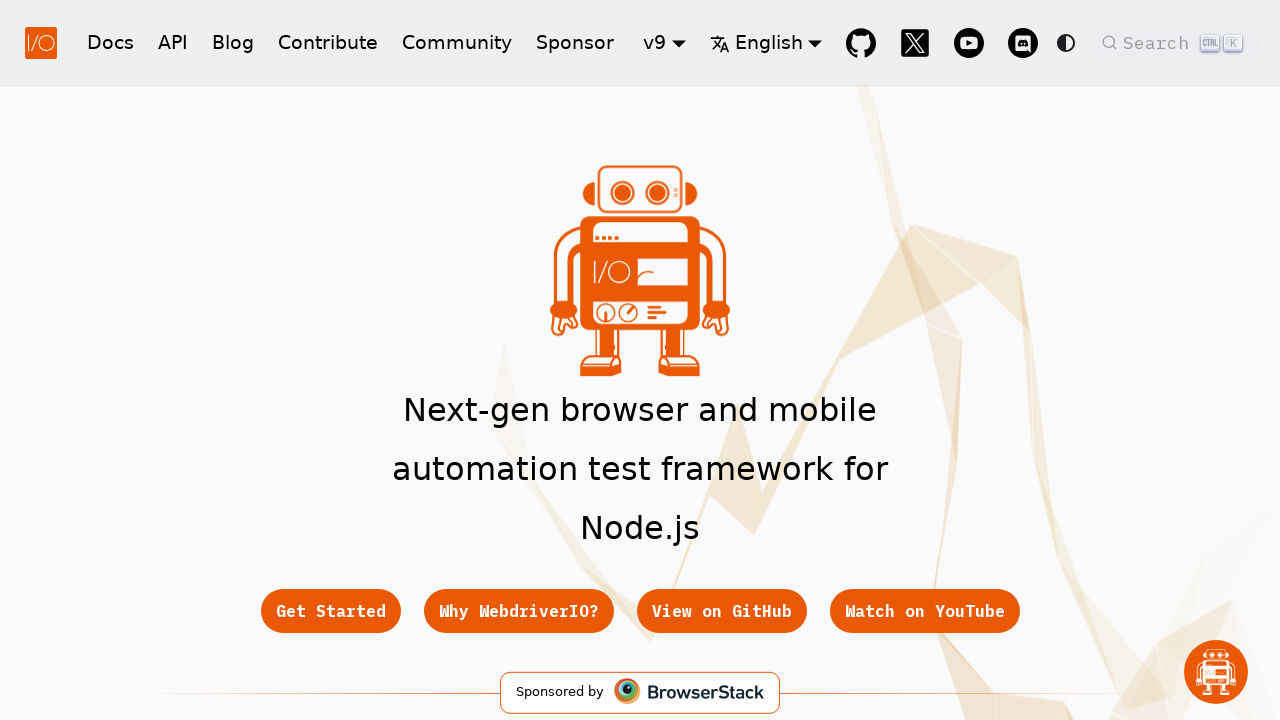

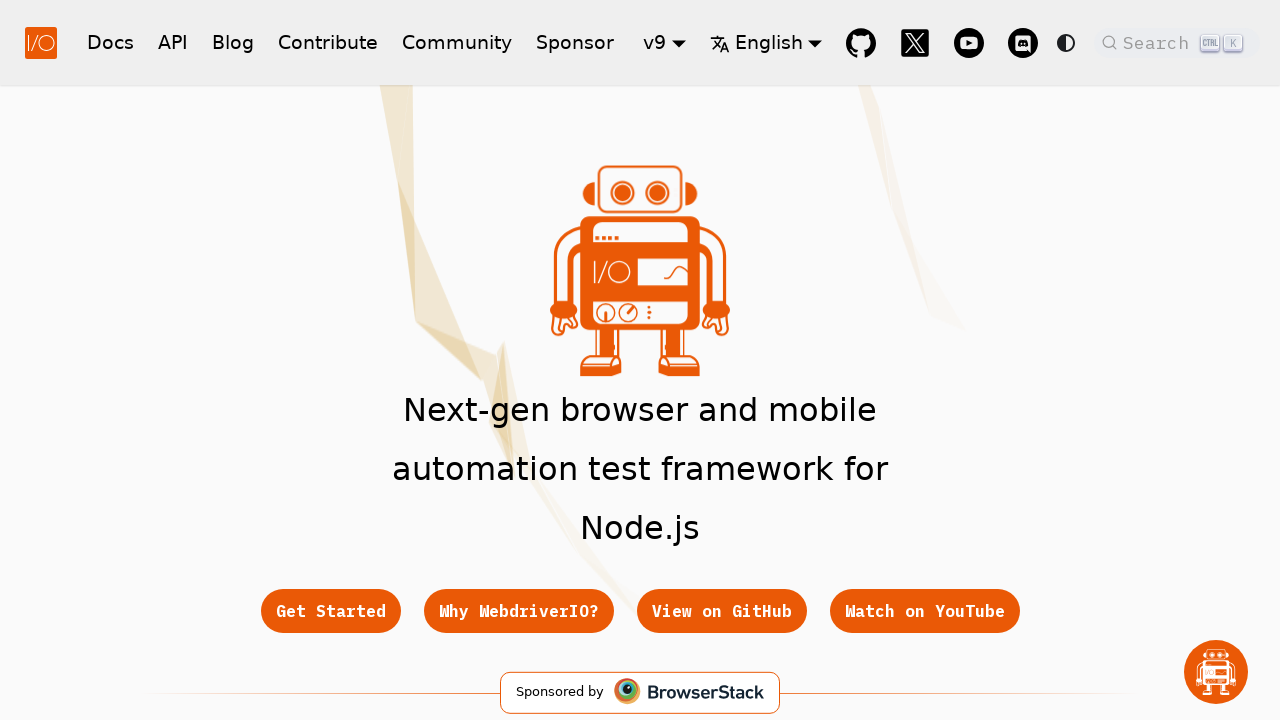